Tests that clicking the Sign Up button navigates to the registration page and checks the header text (expects incorrect value for negative test)

Starting URL: https://deens-master.now.sh/

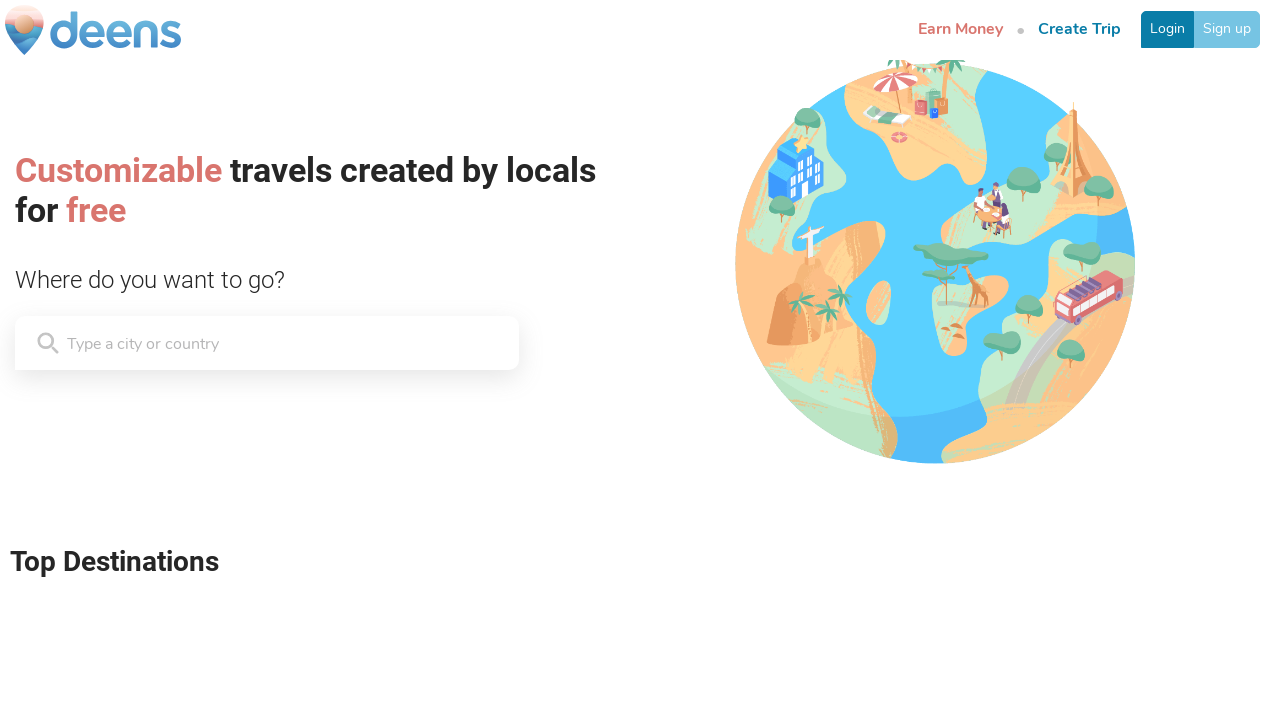

Clicked Sign Up button to navigate to registration page at (1227, 29) on a[href='/register']
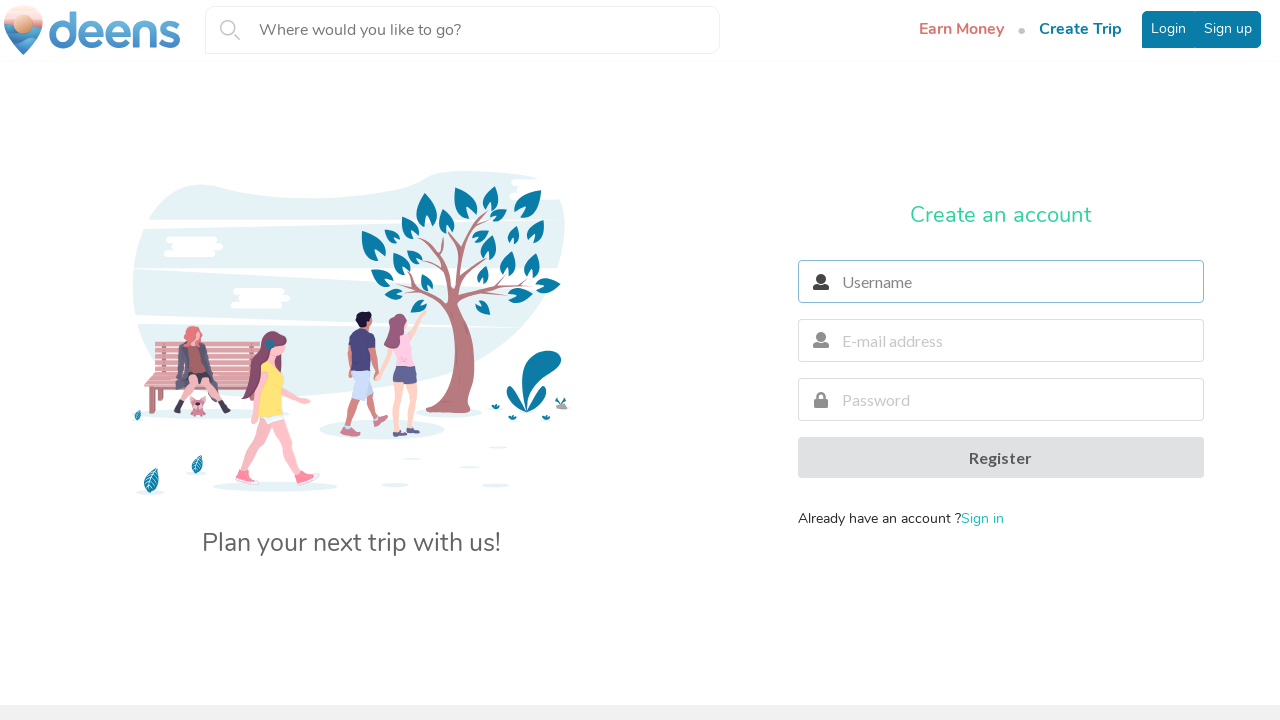

Sign Up page loaded and header element appeared
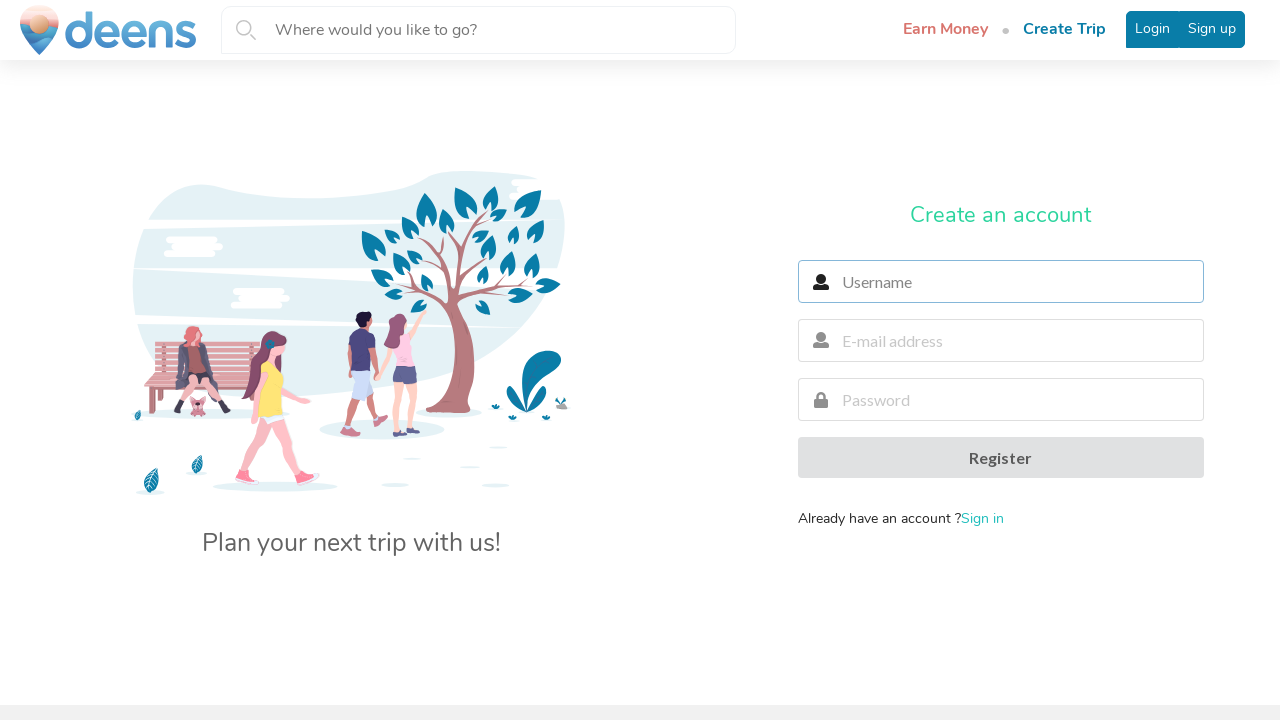

Located the login header element
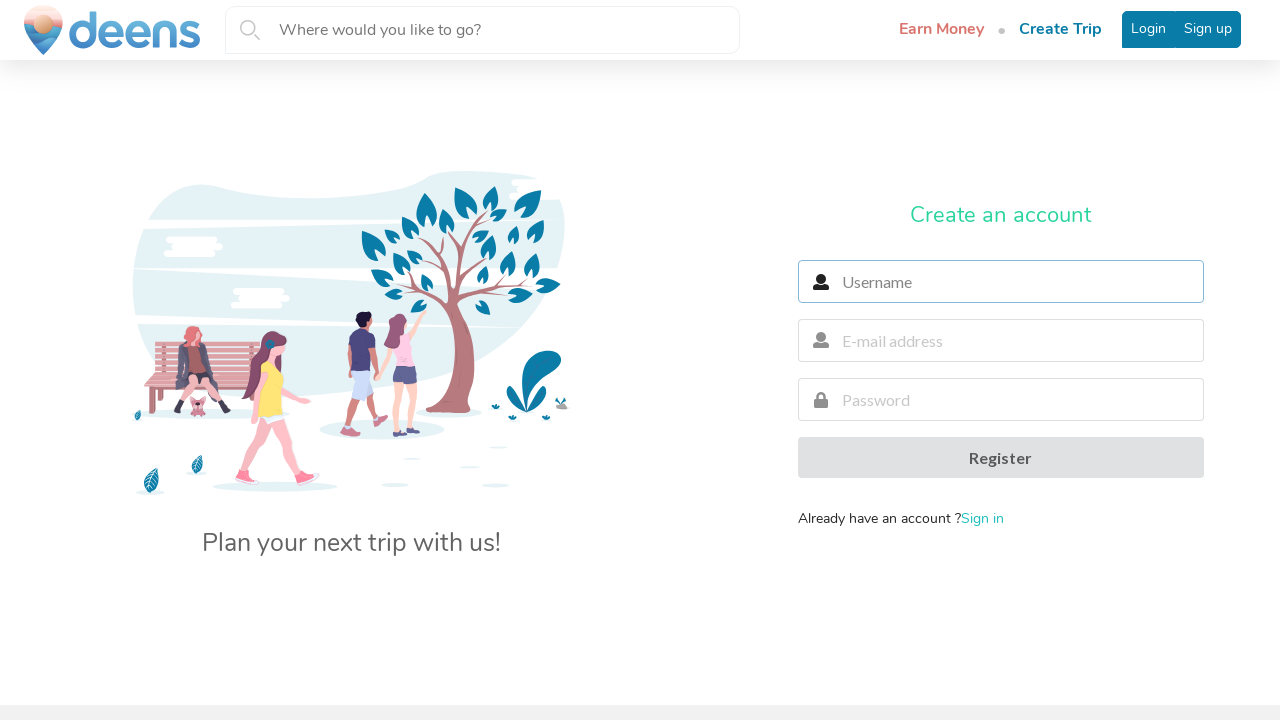

Retrieved header text: 'Create an account'
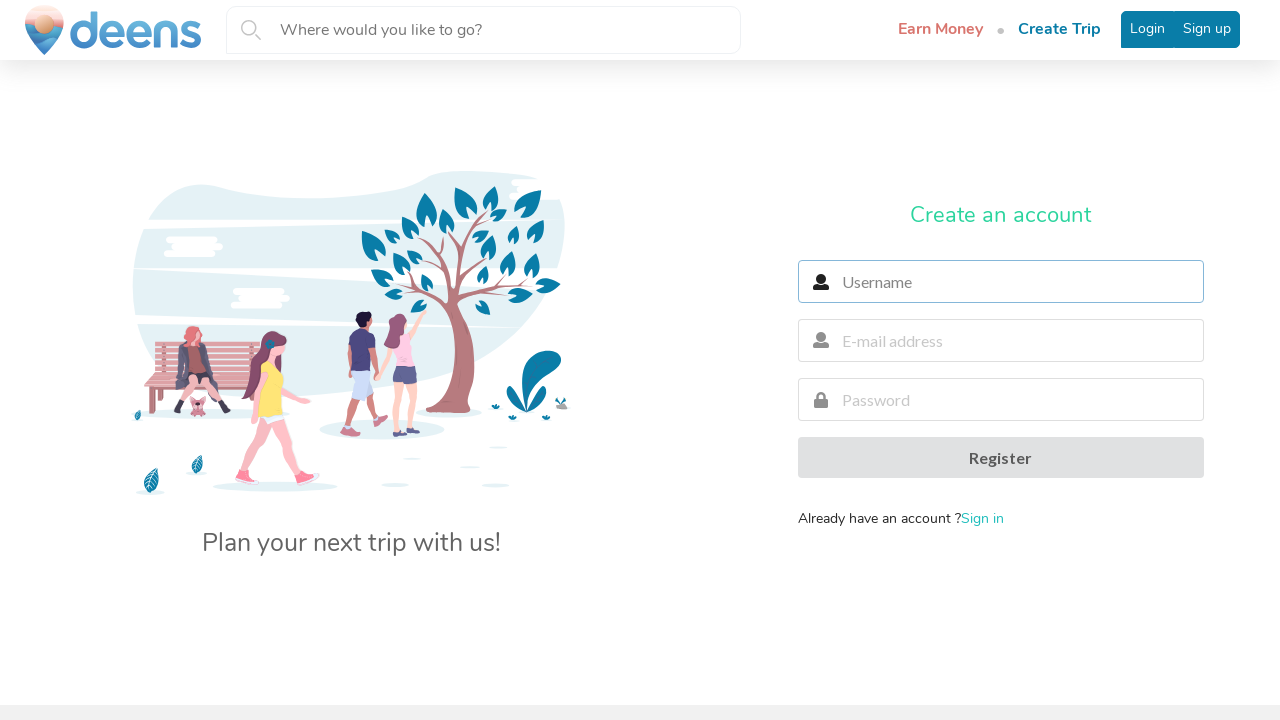

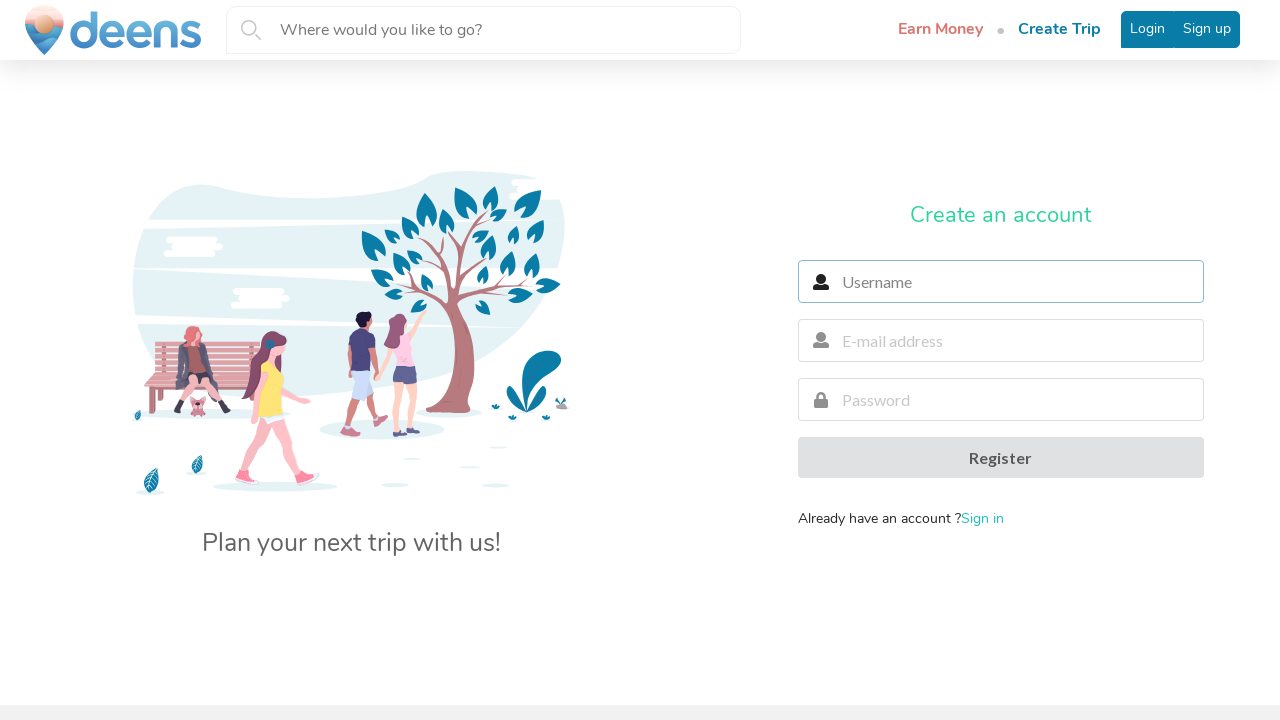